Tests browser window handling by clicking a "New Tab" button, then switching to the newly opened tab and verifying the navigation to the sample page.

Starting URL: https://demoqa.com/browser-windows

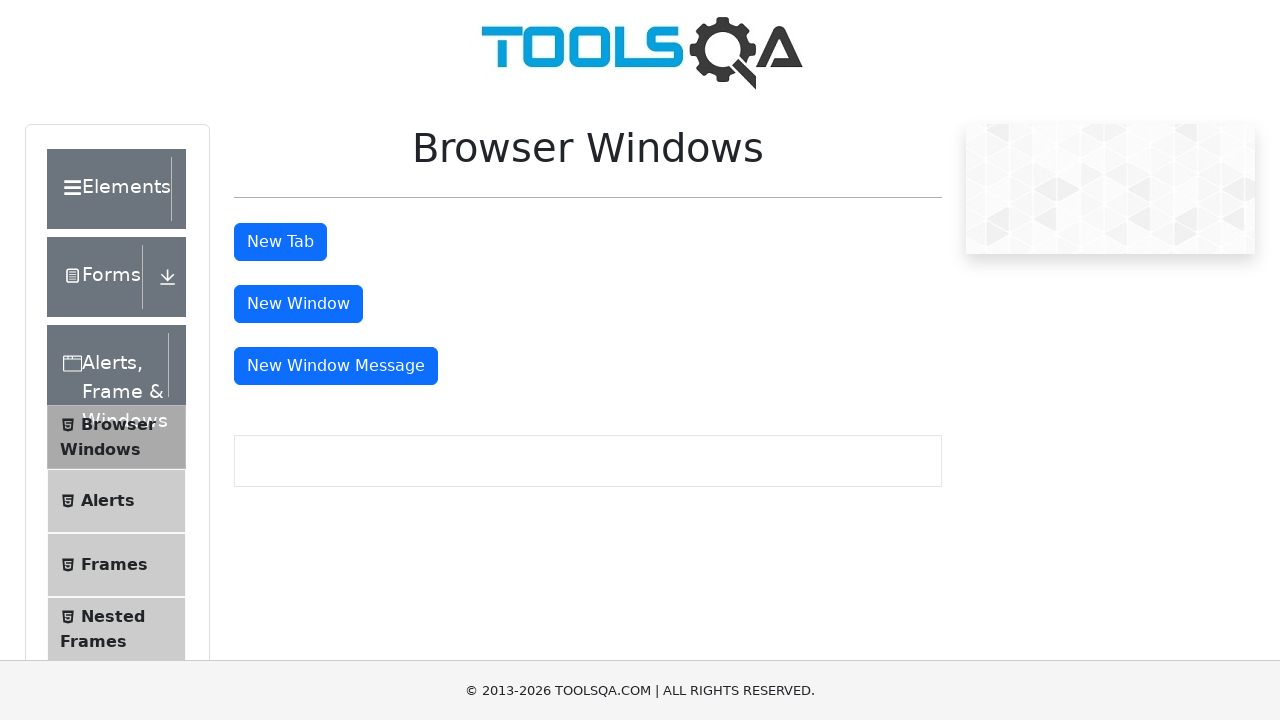

Clicked the New Tab button at (280, 242) on xpath=//*[@id='tabButton']
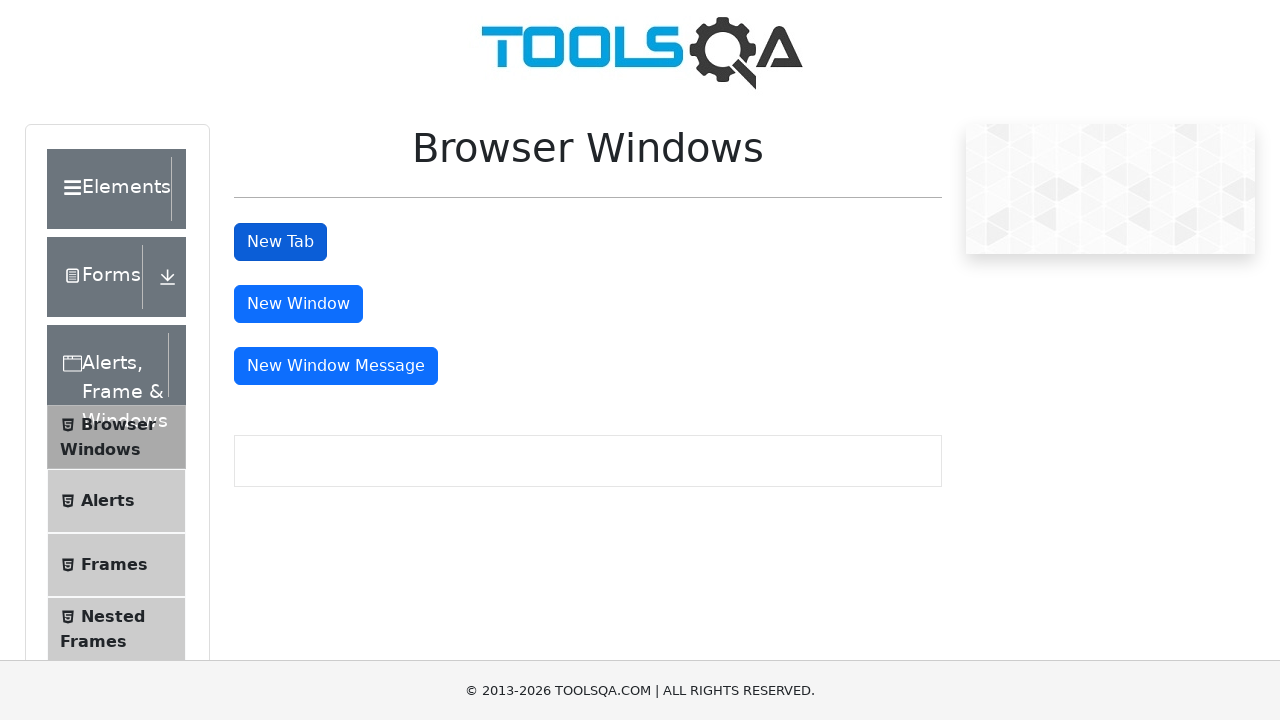

Clicked New Tab button and waited for new page to open at (280, 242) on xpath=//*[@id='tabButton']
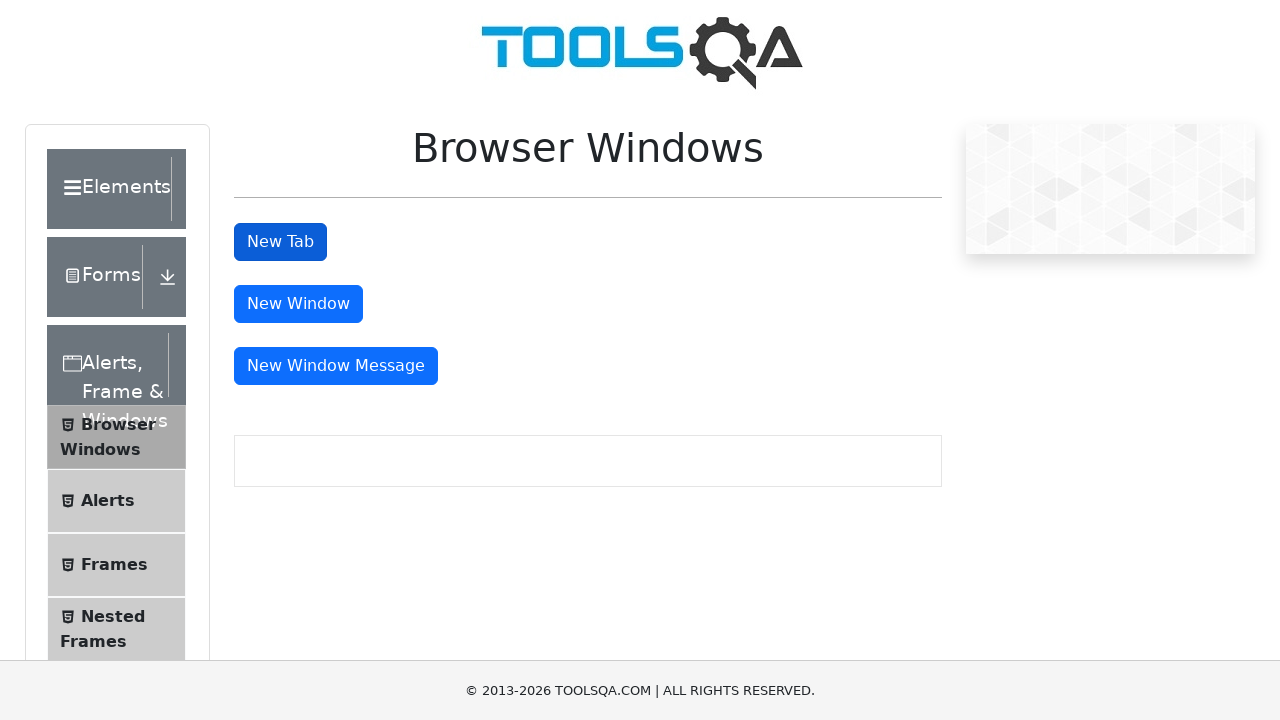

New tab opened and page object obtained
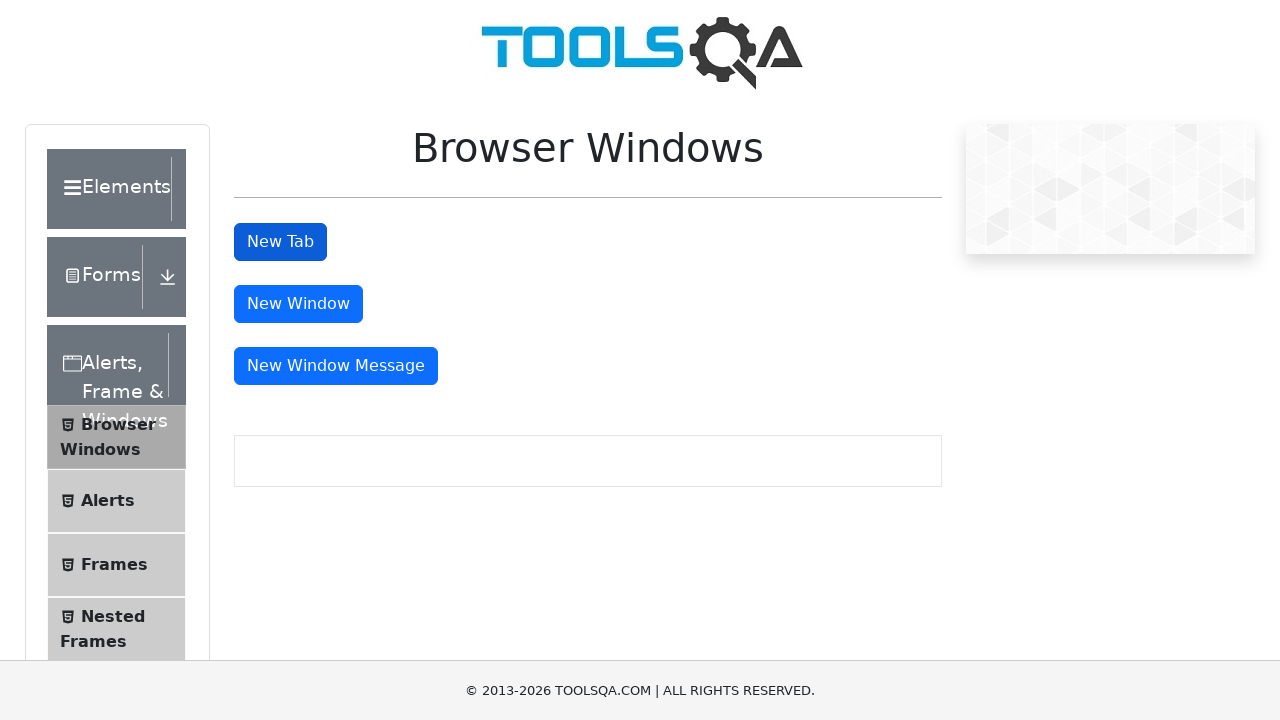

New page finished loading
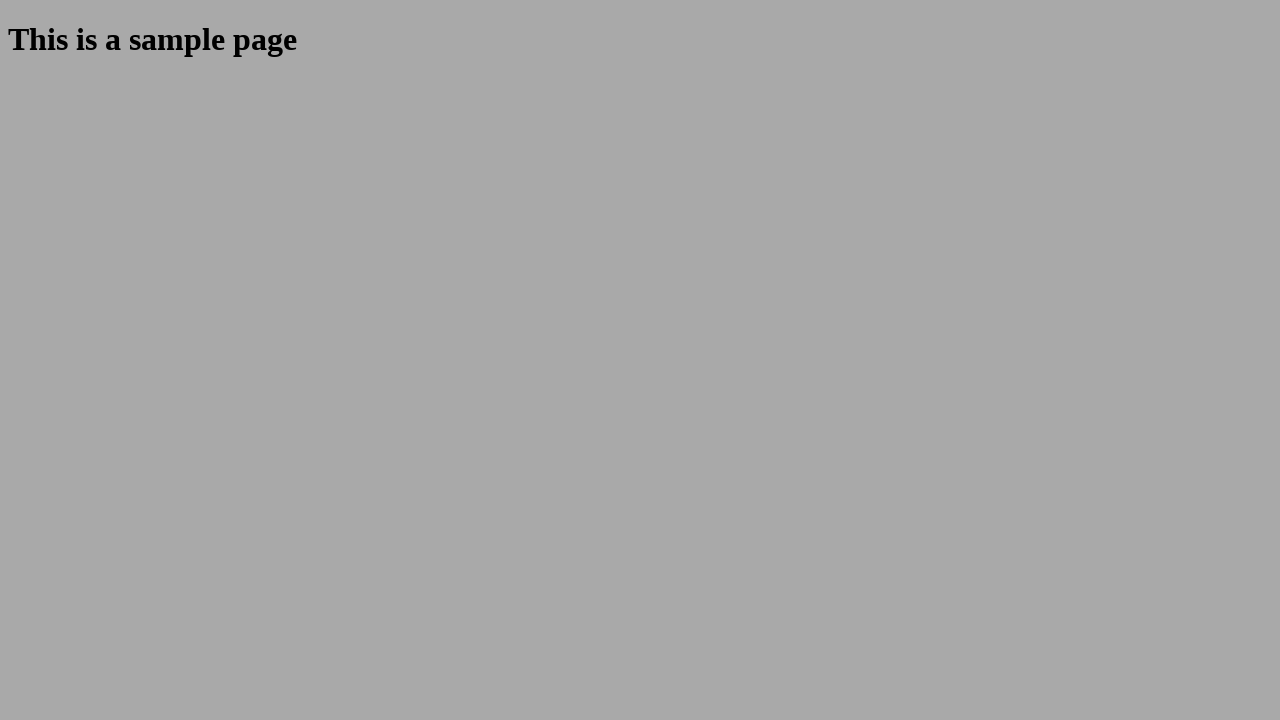

Verified new page navigated to sample page URL
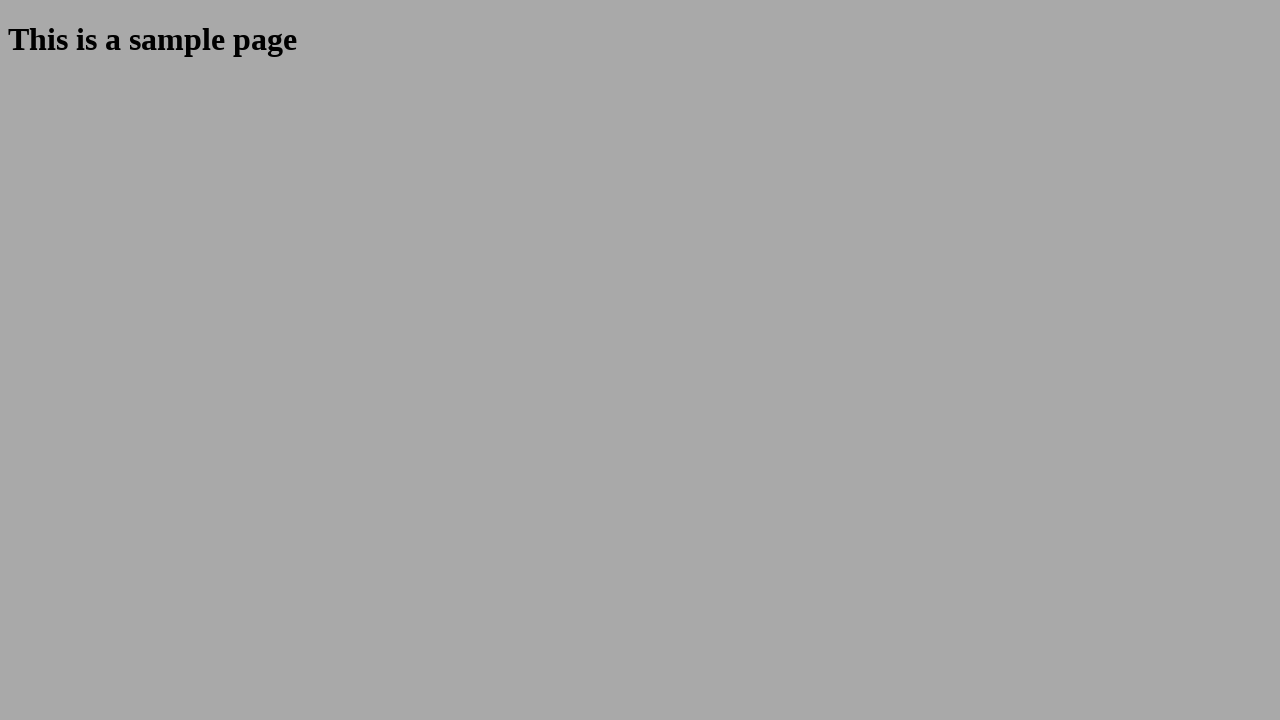

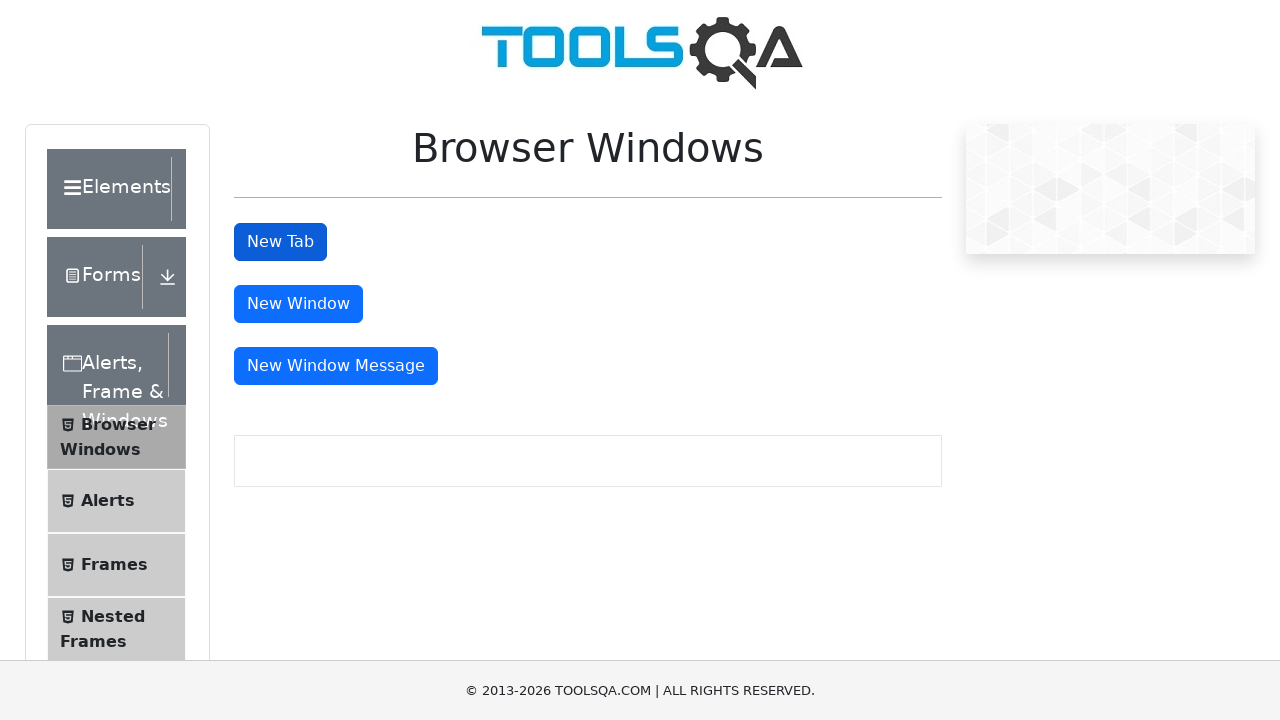